Tests the sorting functionality of a vegetable/fruit table by clicking the column header and verifying the items are displayed in sorted order

Starting URL: https://rahulshettyacademy.com/seleniumPractise/#/offers

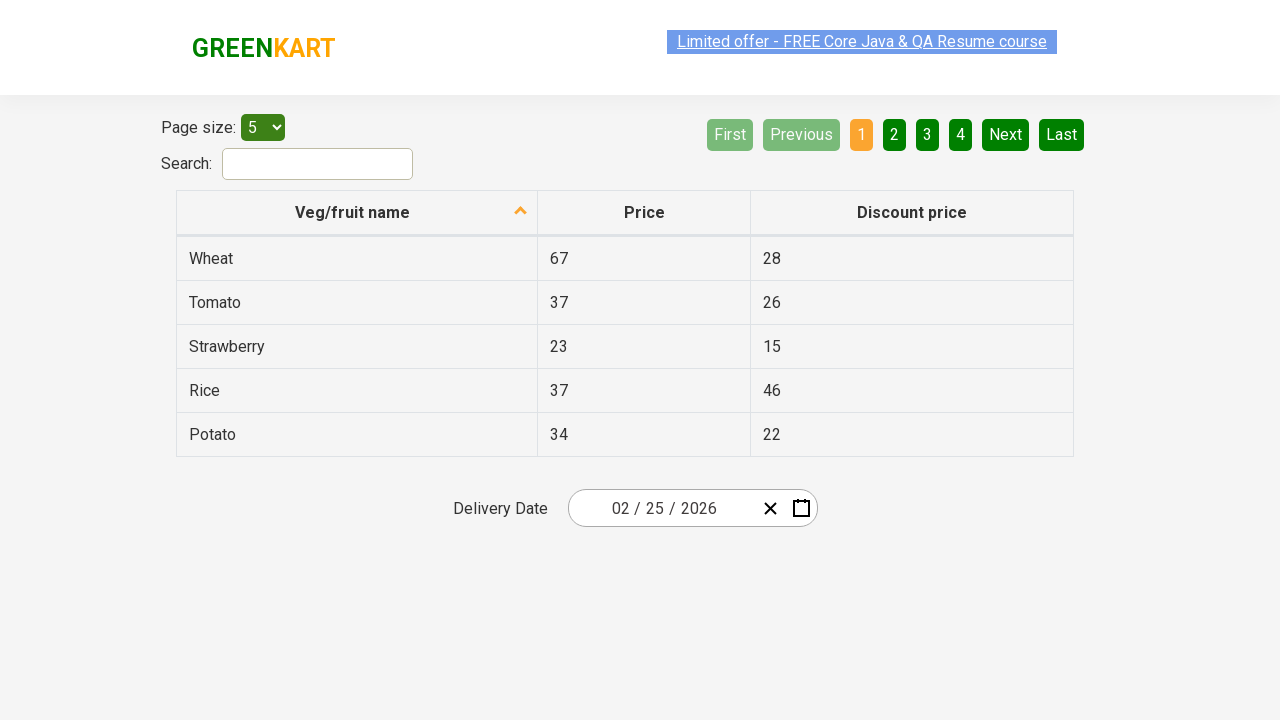

Clicked on 'Veg/fruit name' column header to sort the table at (353, 212) on xpath=//span[text()='Veg/fruit name']
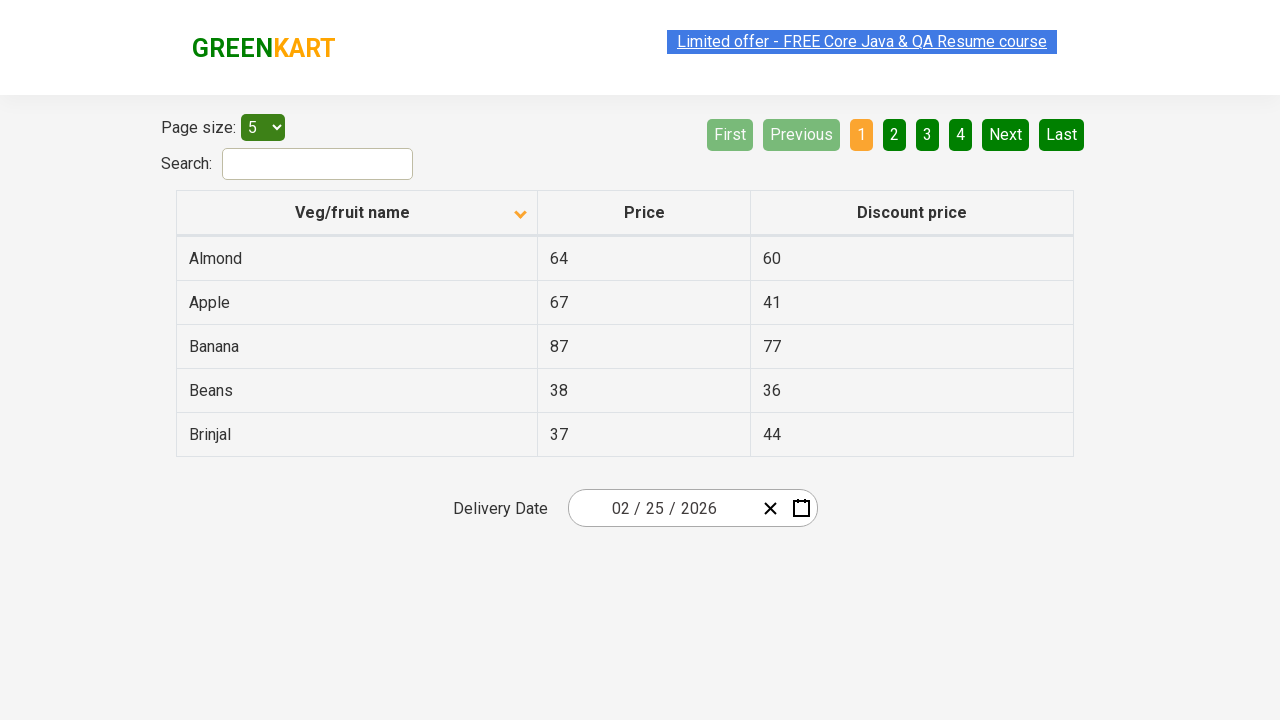

Waited 500ms for table sorting to complete
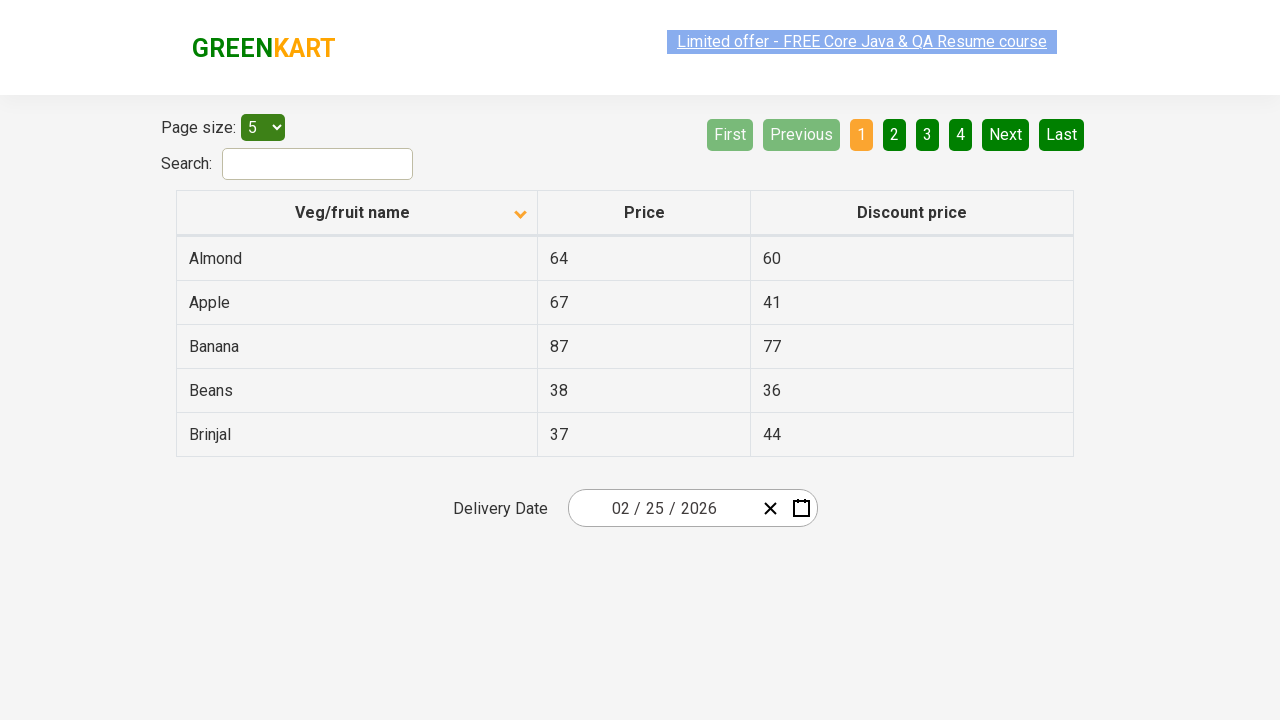

Retrieved all vegetable/fruit name elements from the first column
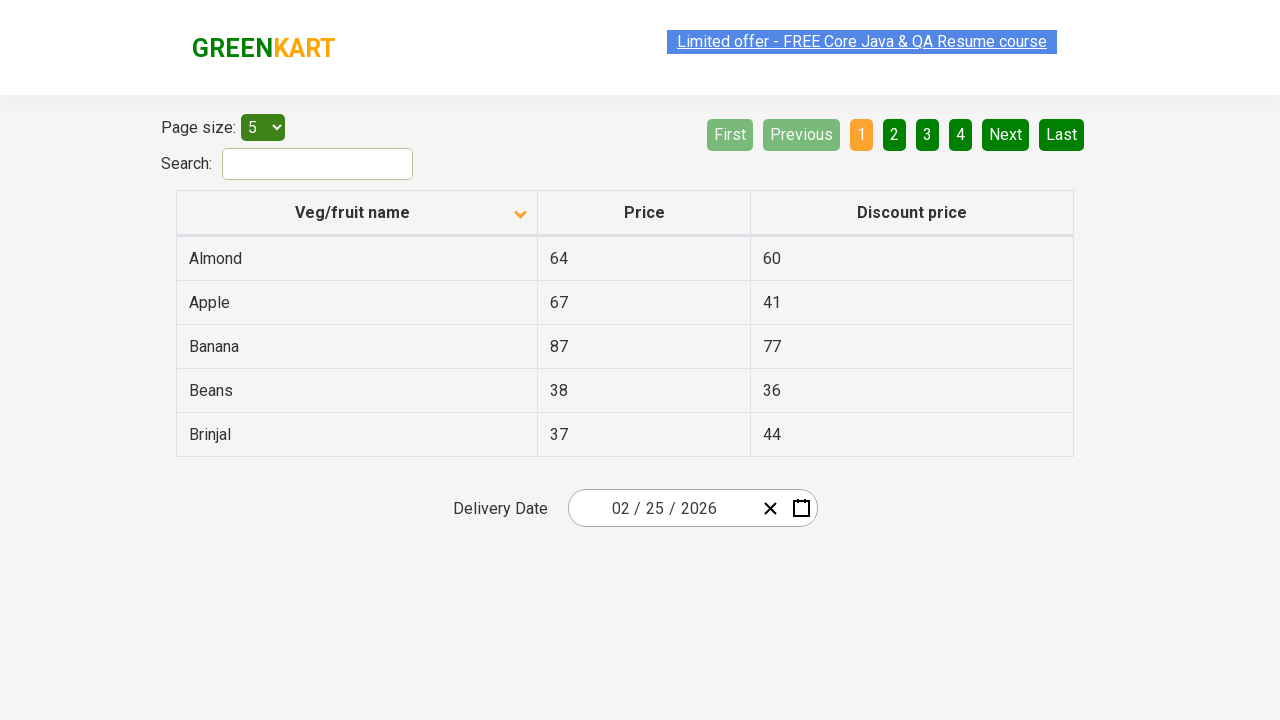

Extracted text content from all vegetable/fruit elements
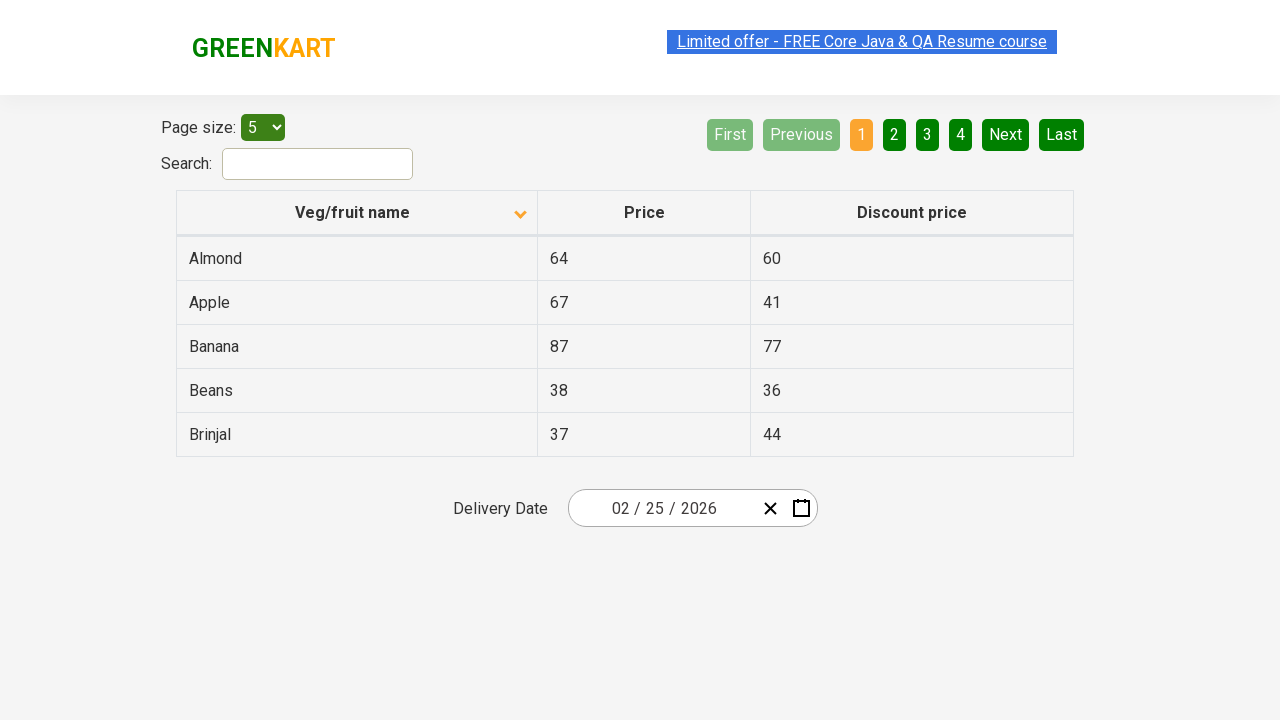

Created a copy of the browser-sorted vegetable list for comparison
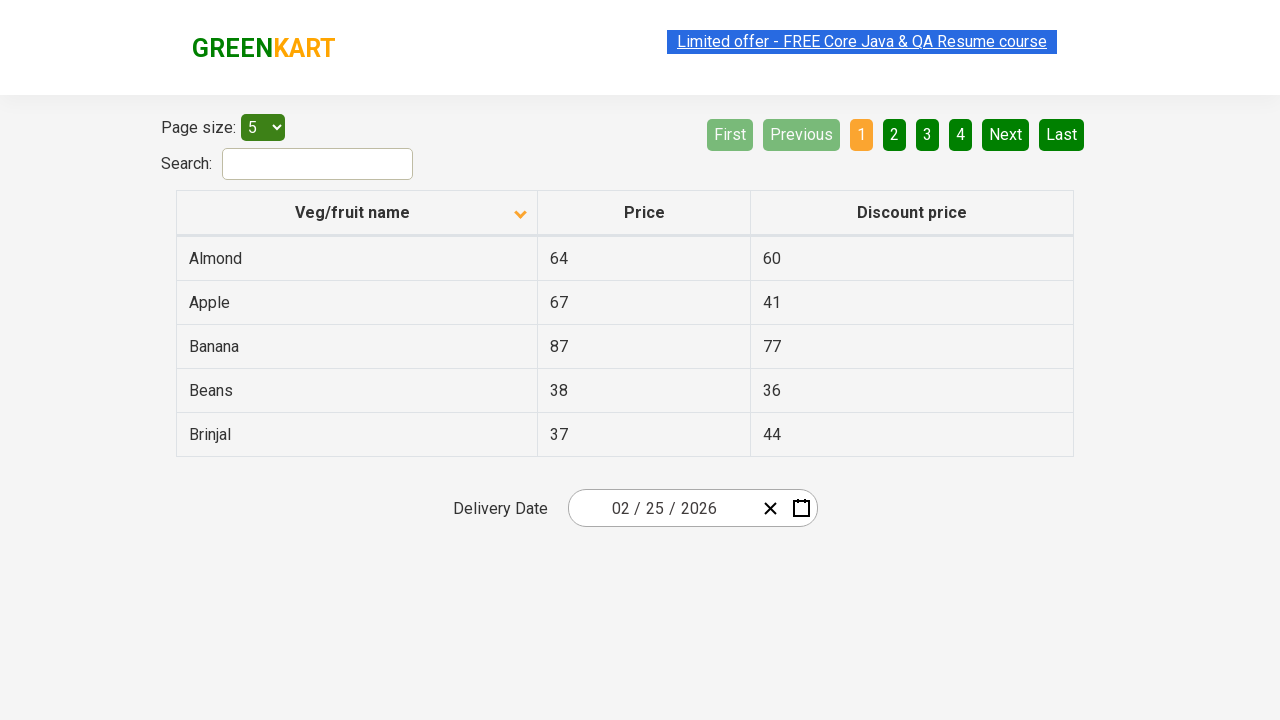

Sorted the vegetable list alphabetically for verification
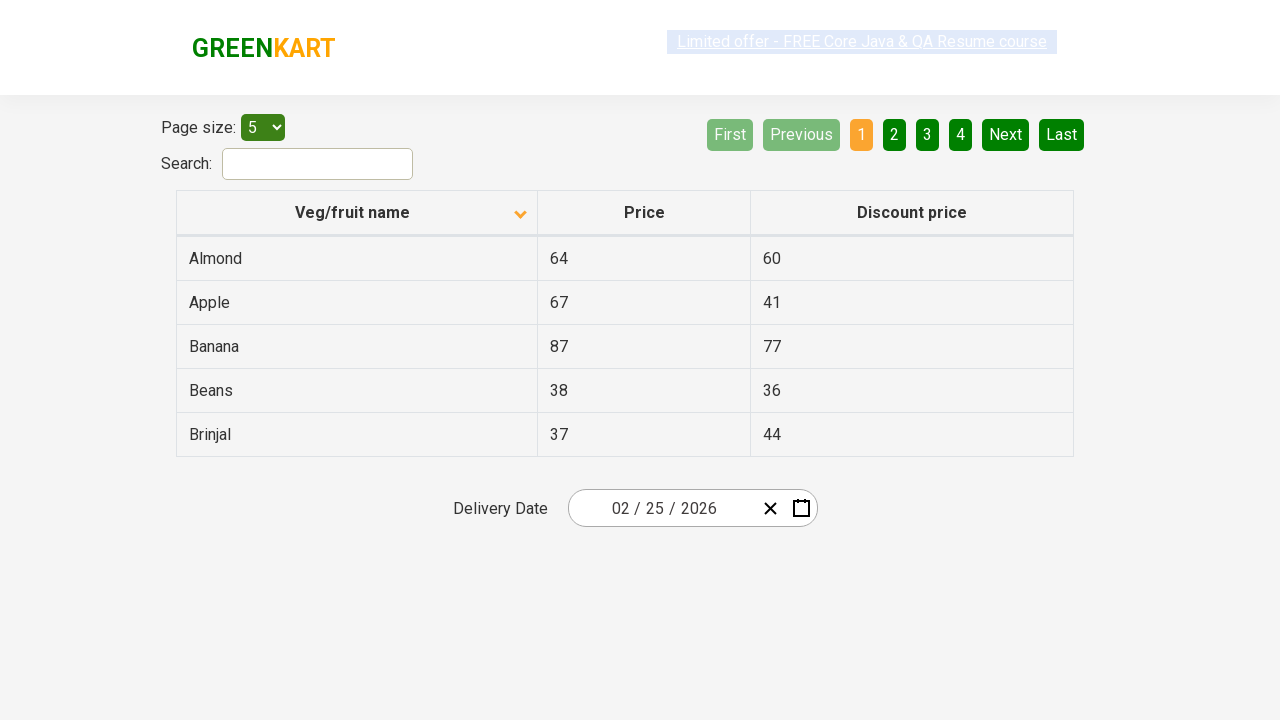

Verified that the table display matches the alphabetically sorted order
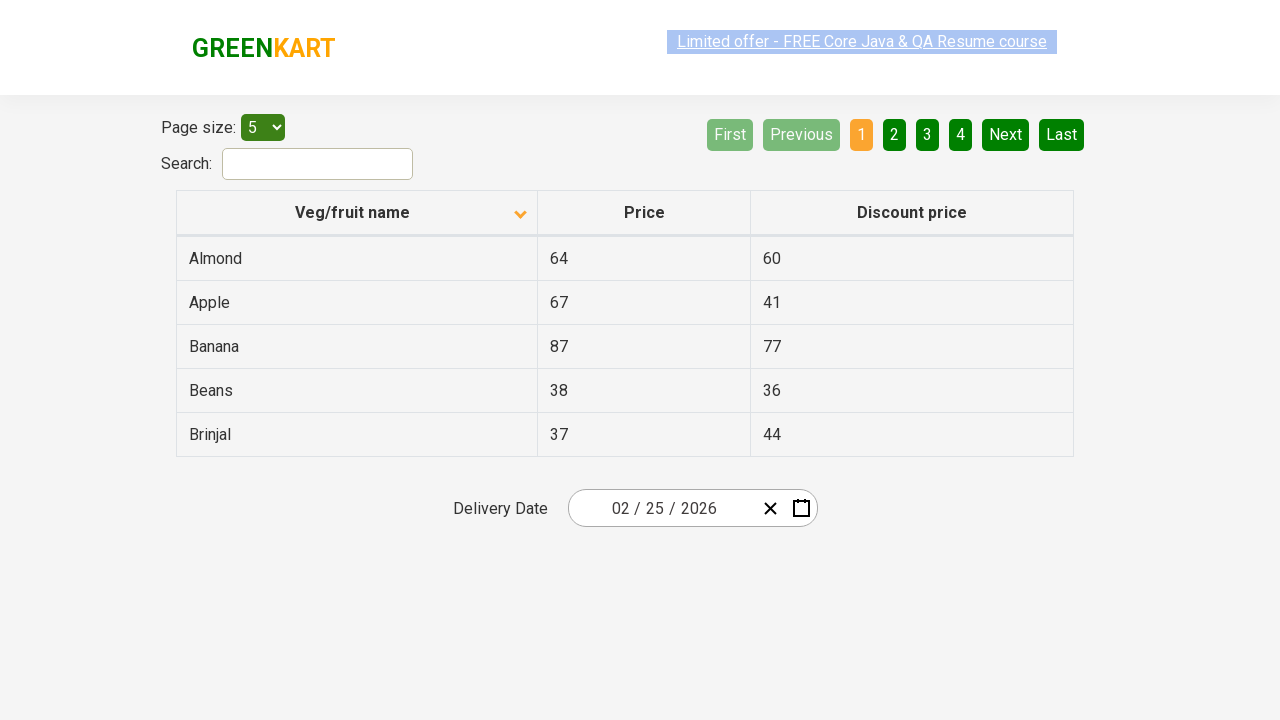

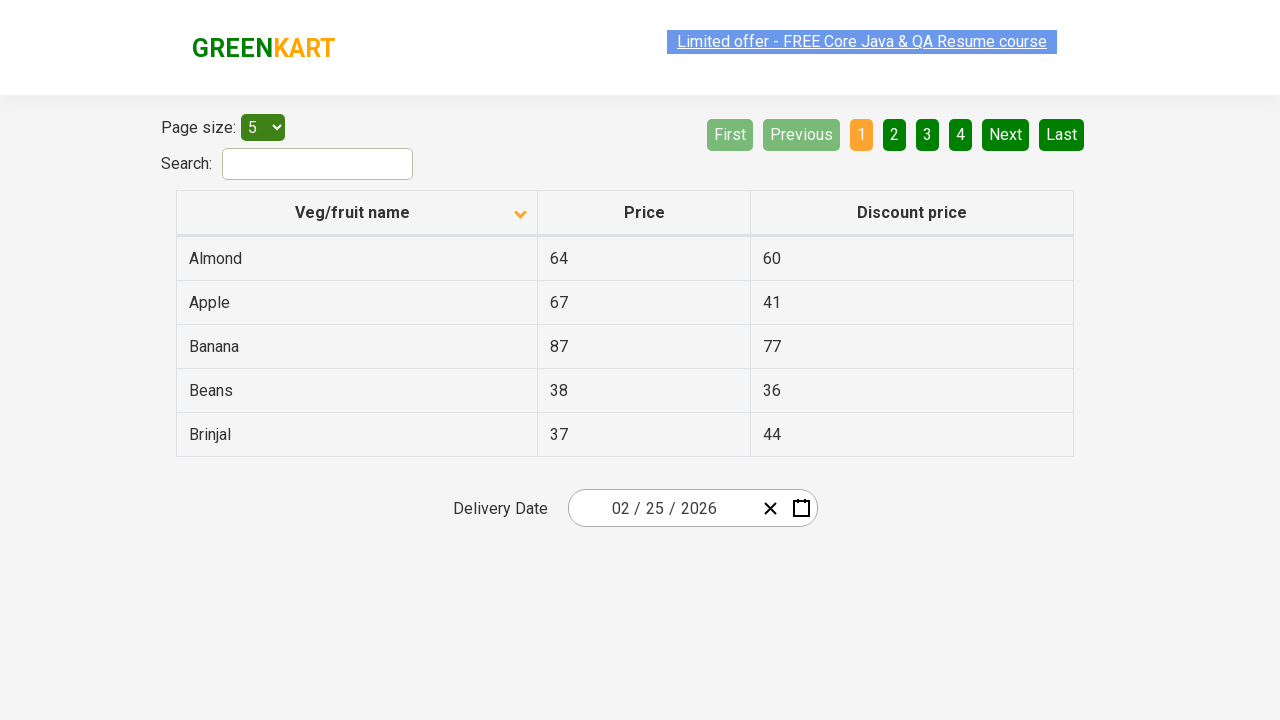